Tests date selection on China Railway booking site by using JavaScript to manipulate a readonly date field and then clicking the search button

Starting URL: https://www.12306.cn/index/

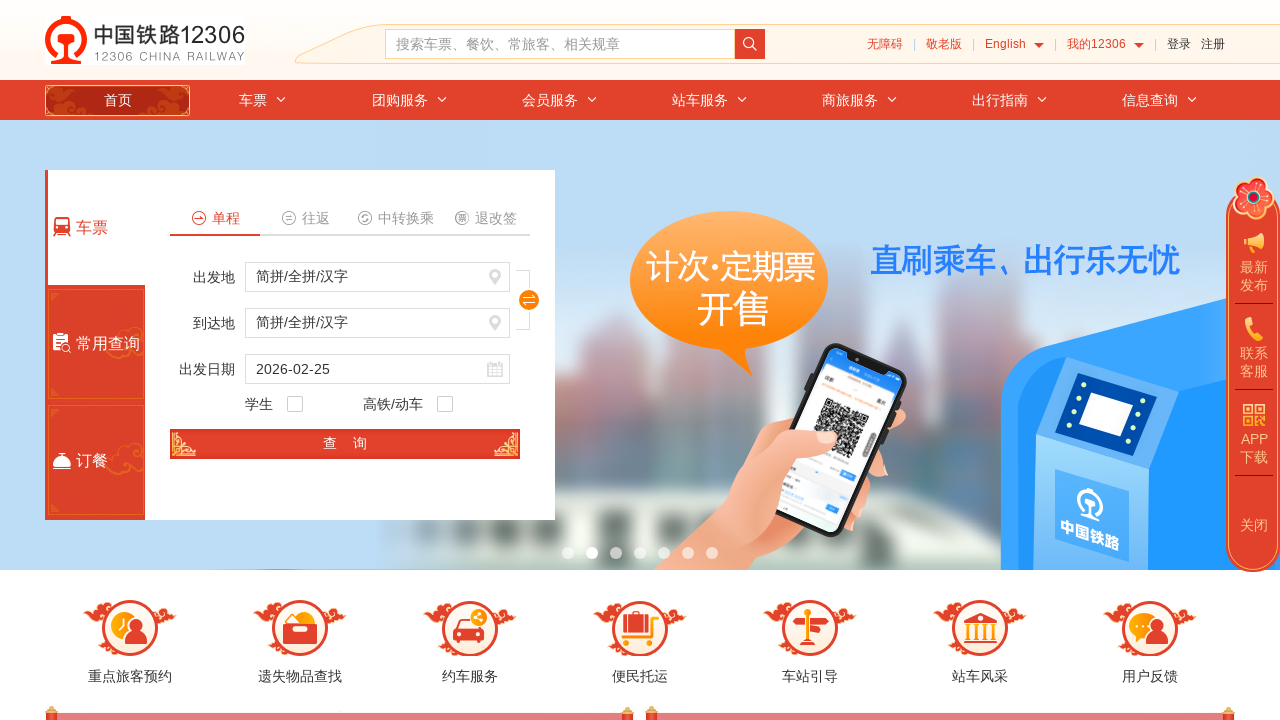

Removed readonly attribute from date field using JavaScript
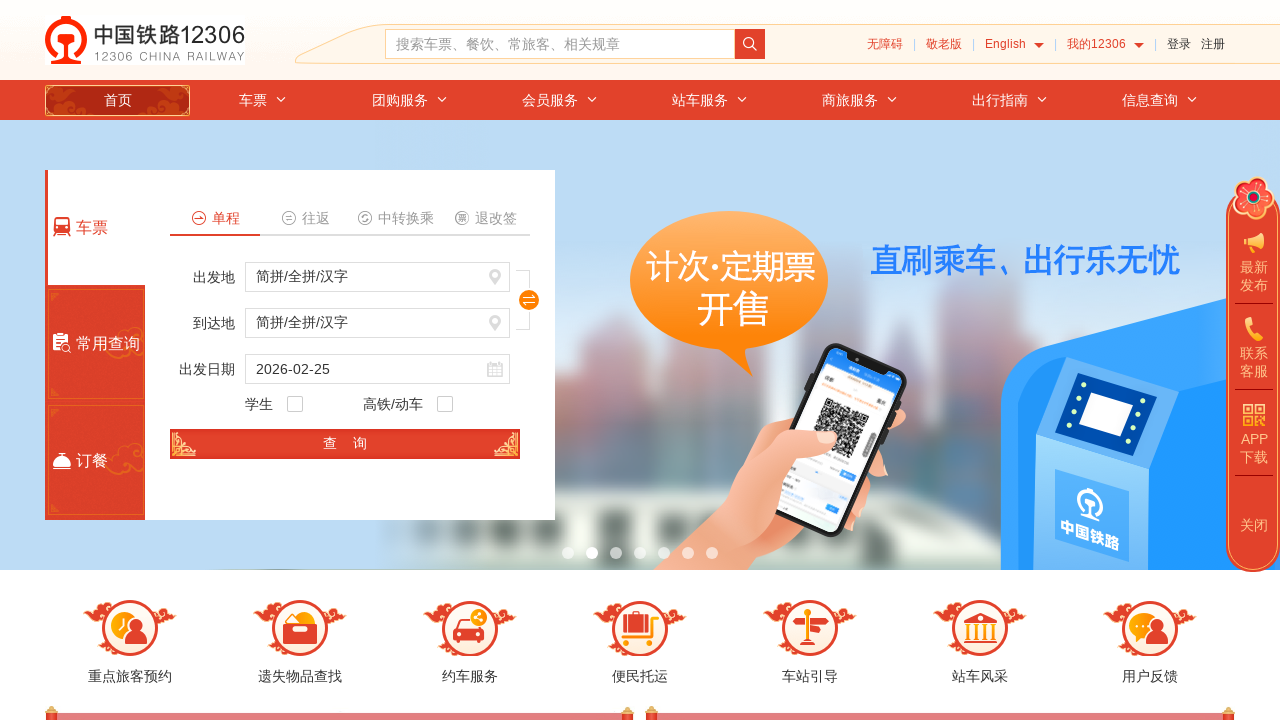

Set date field value to 2021-9-23 using JavaScript
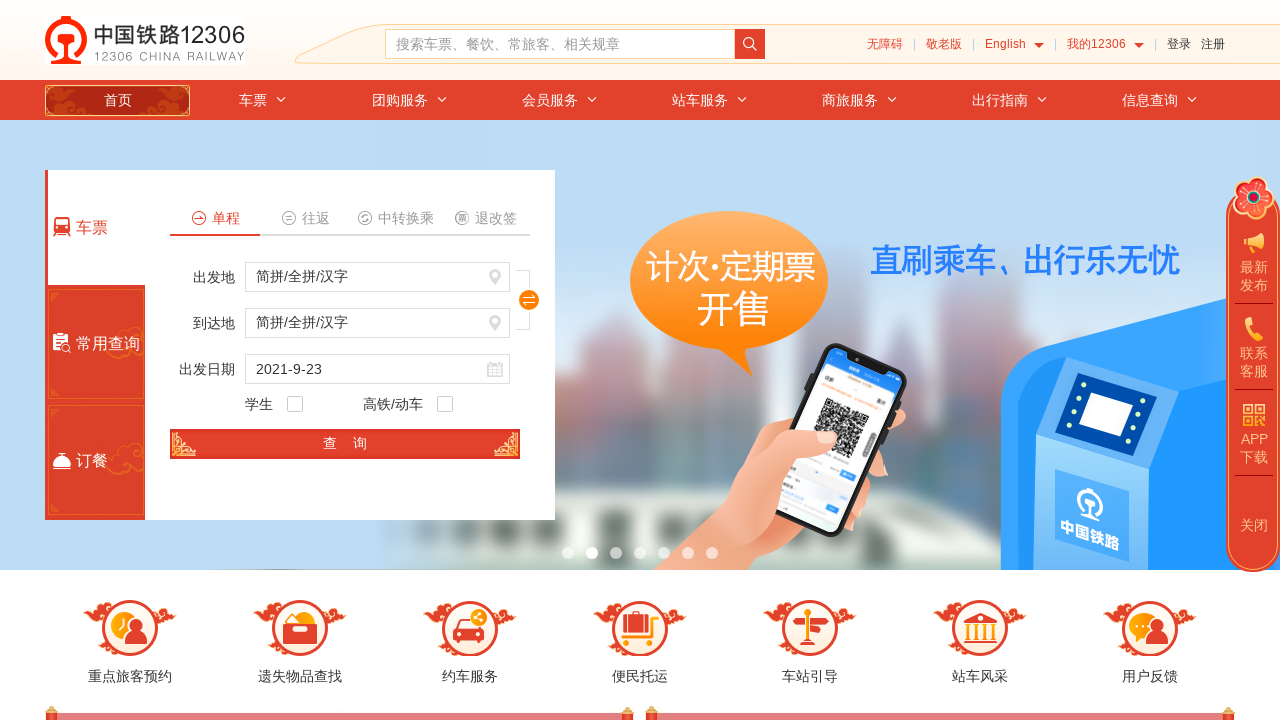

Clicked search button to submit booking query at (345, 444) on xpath=//*[@id="search_one"]
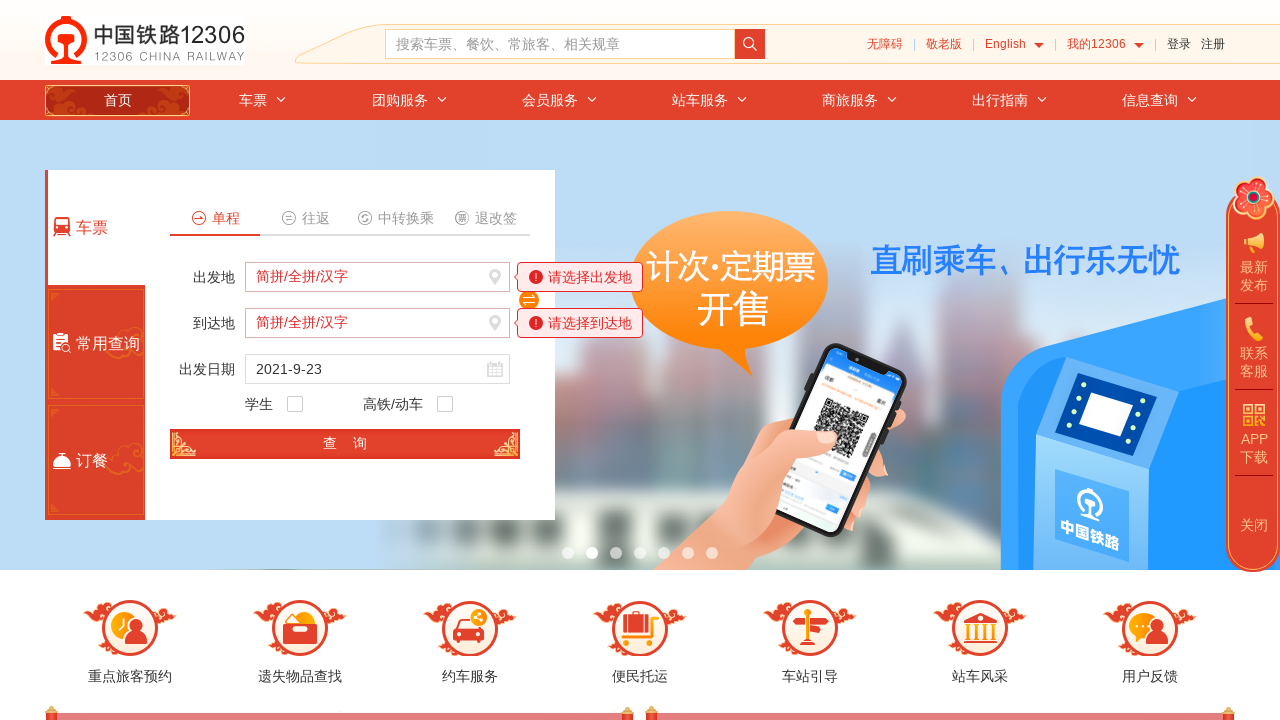

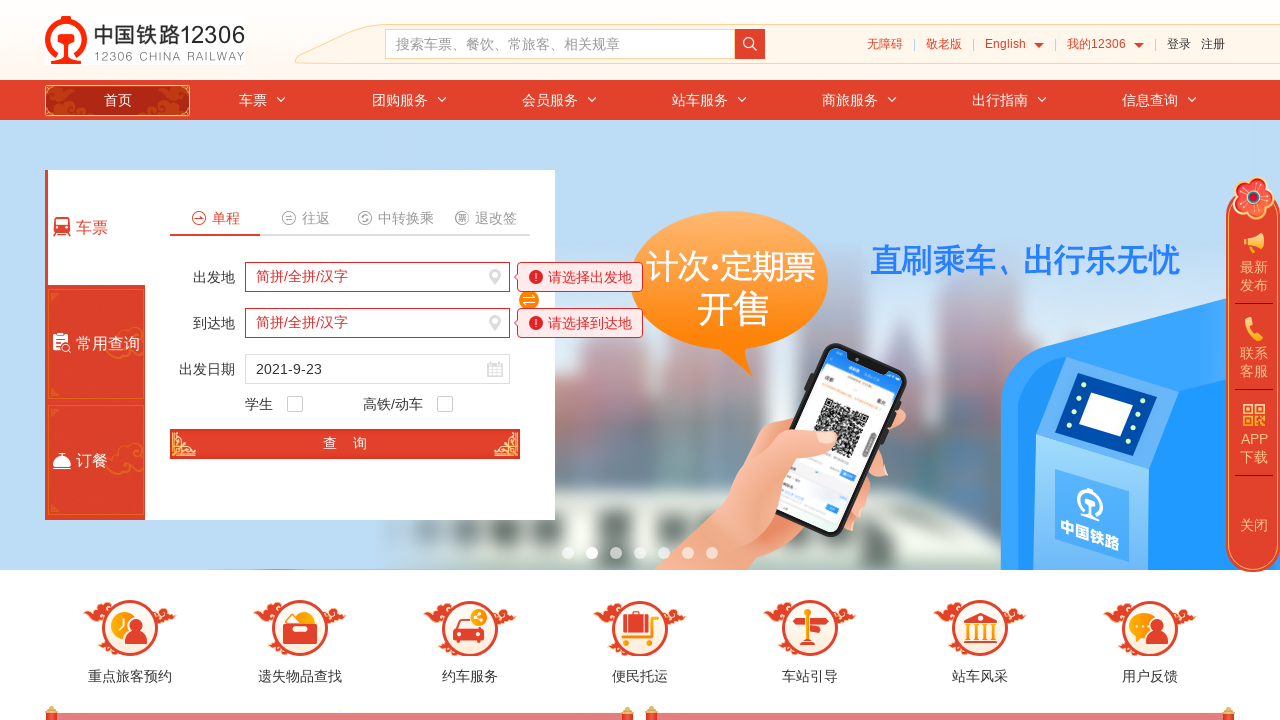